Navigates to Ola Cabs website and verifies it loads successfully

Starting URL: http://www.olacabs.com/

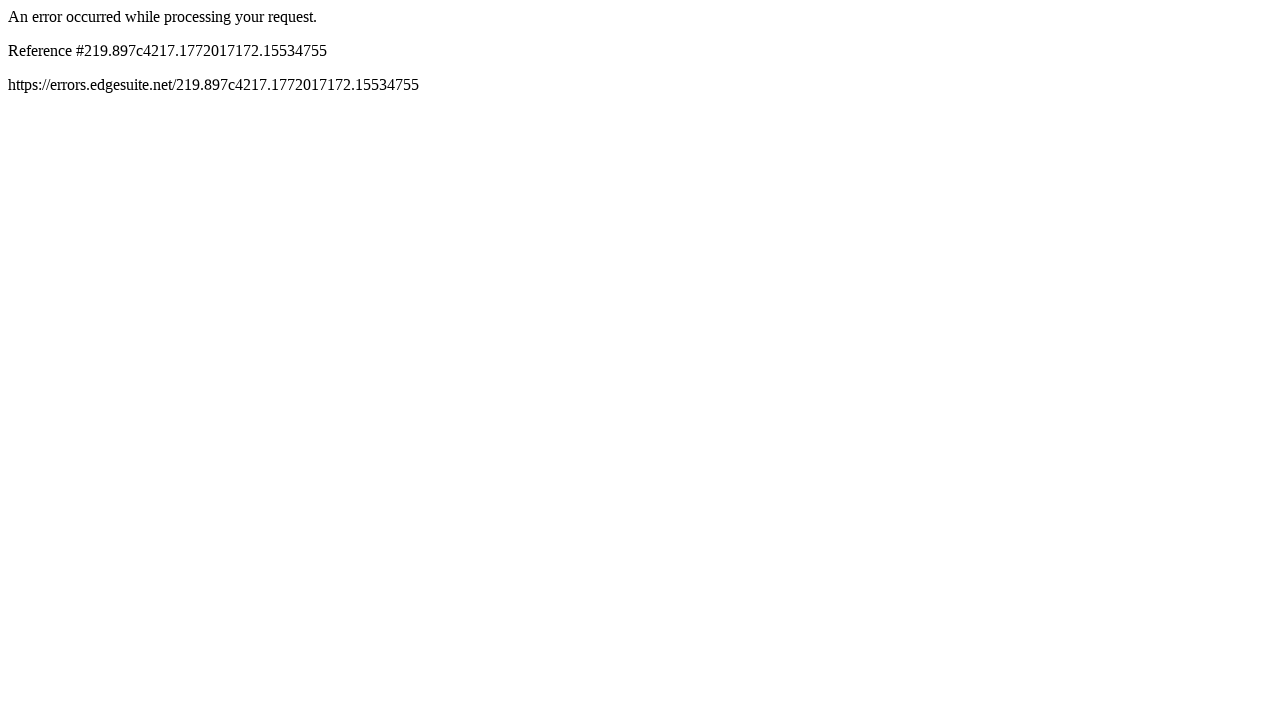

Navigated to Ola Cabs website at http://www.olacabs.com/
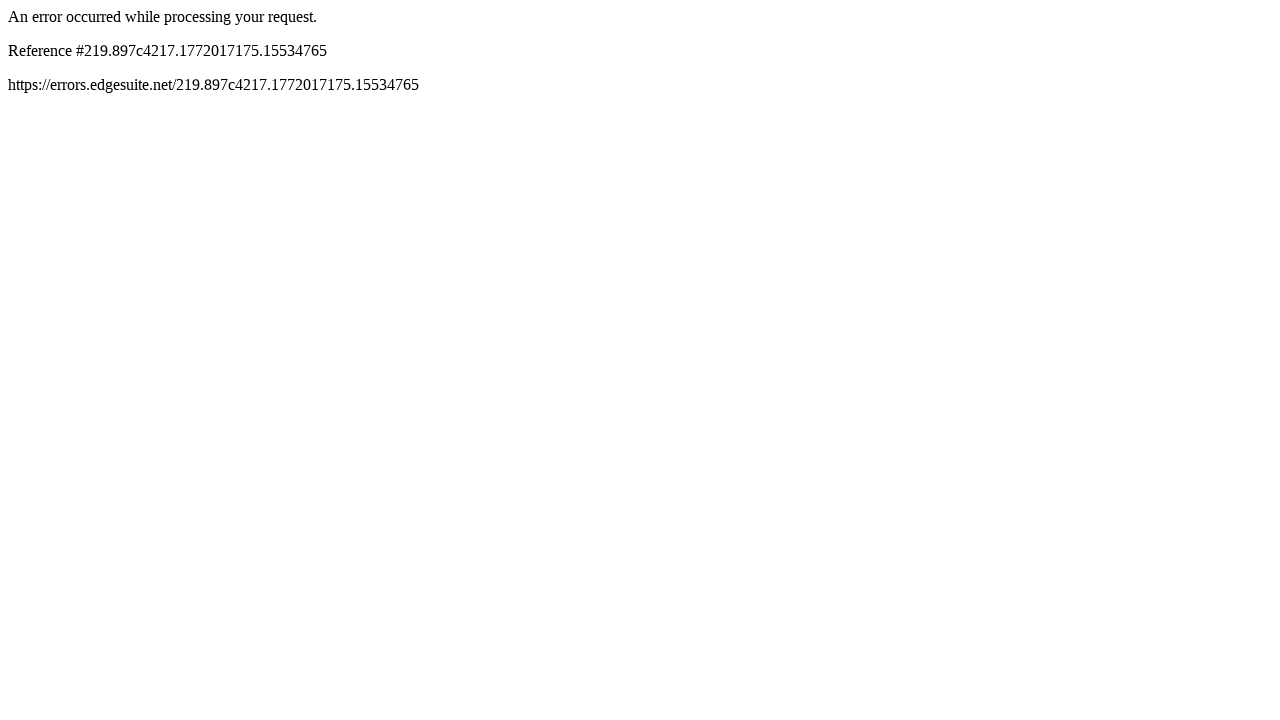

Page loaded successfully and network idle state reached
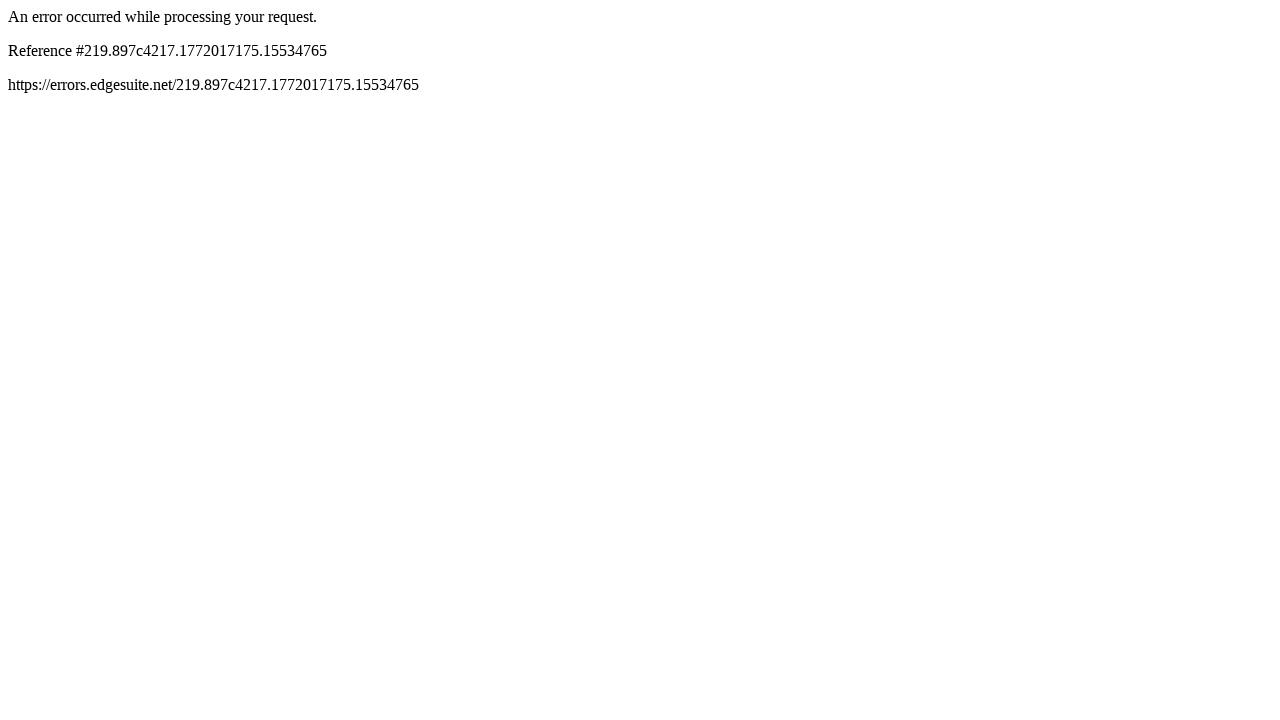

Verified that Ola Cabs website loaded successfully
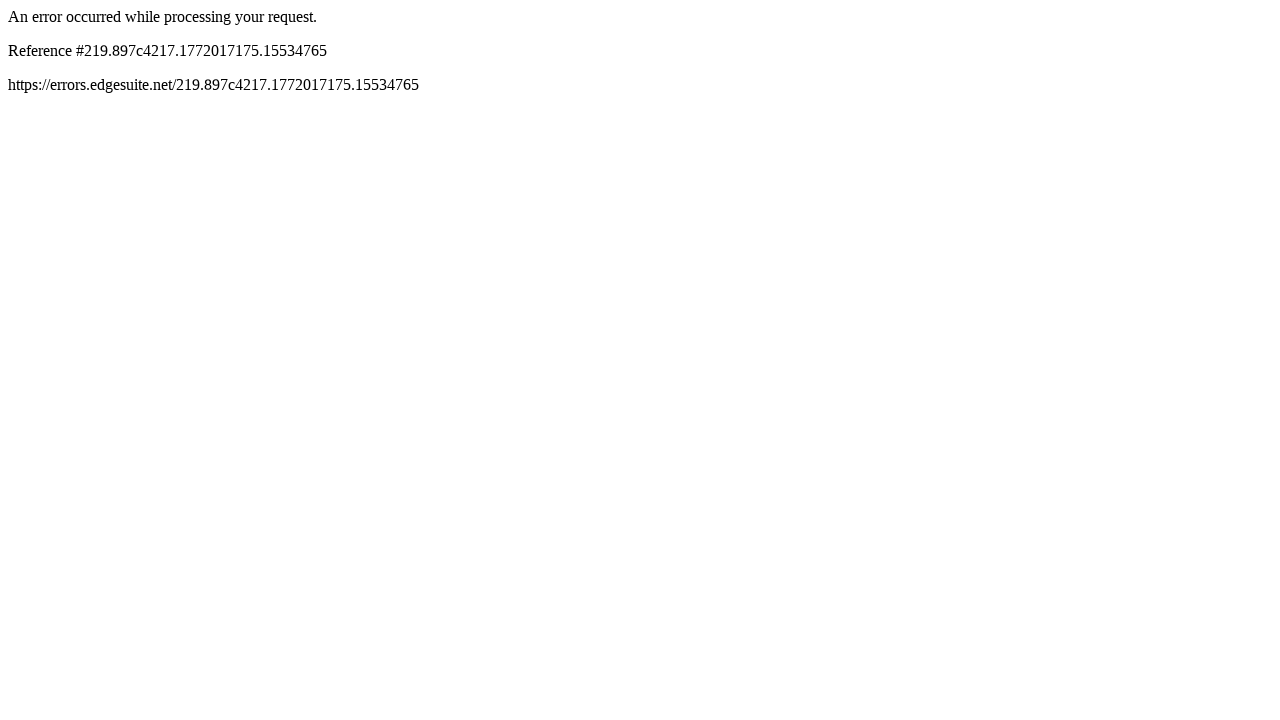

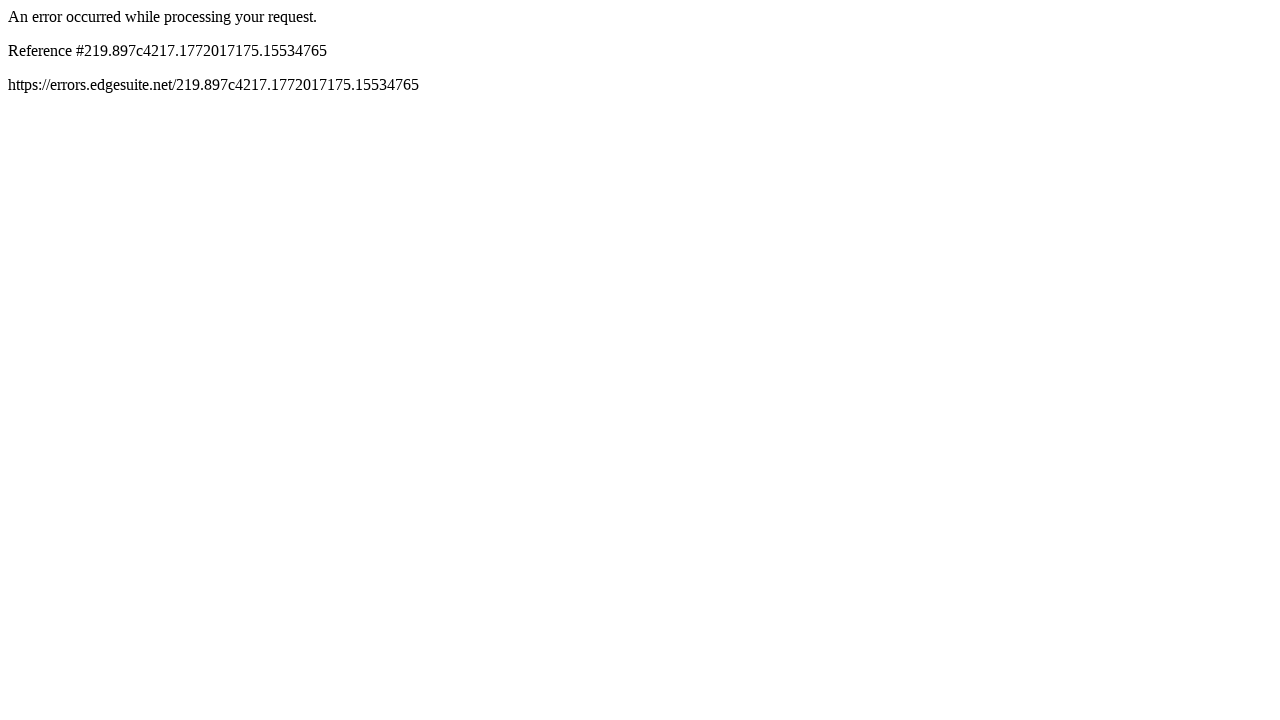